Tests AJAX data loading by clicking a button and waiting for asynchronously loaded content to appear

Starting URL: http://uitestingplayground.com/ajax

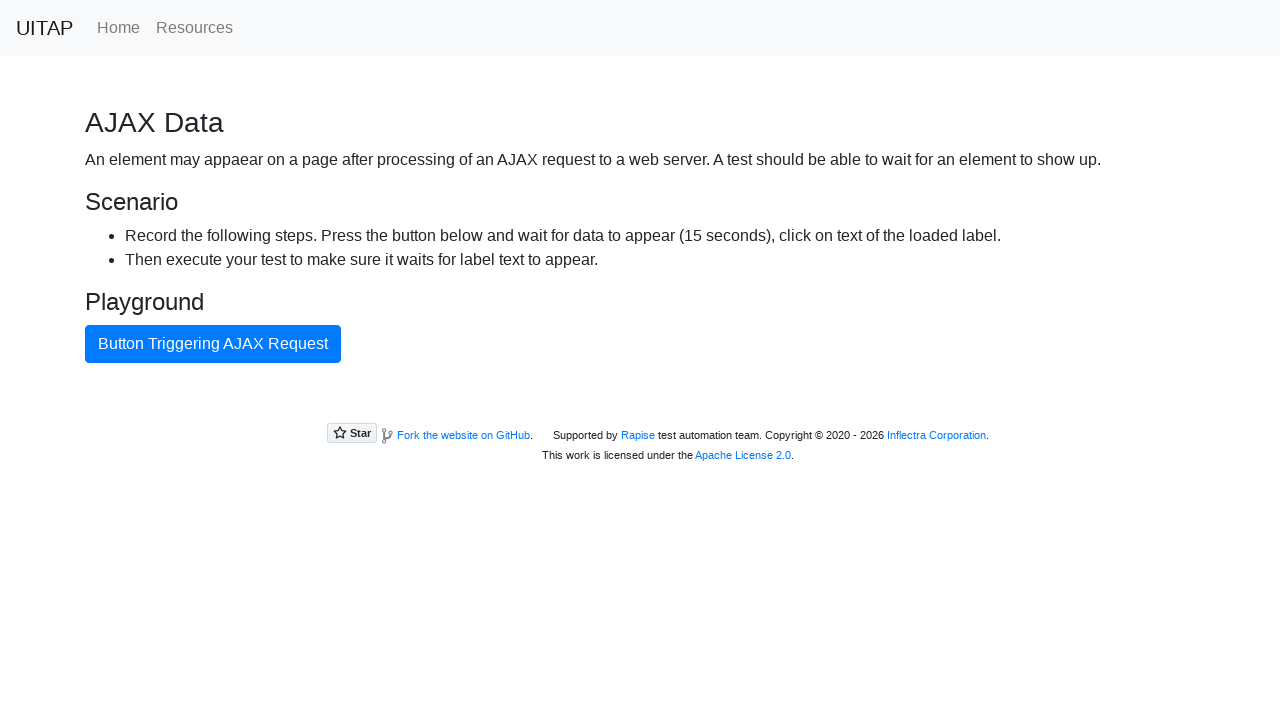

Clicked the primary button to trigger AJAX request at (213, 344) on .btn-primary
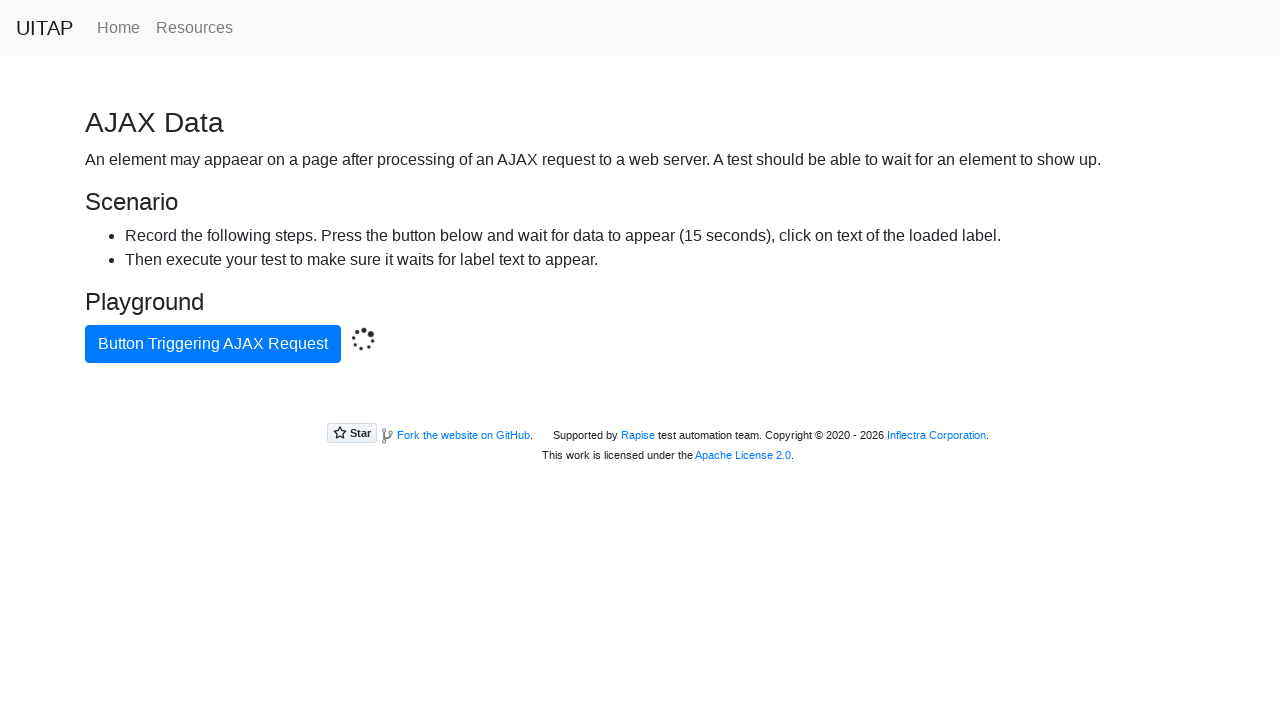

AJAX-loaded content appeared (success element visible)
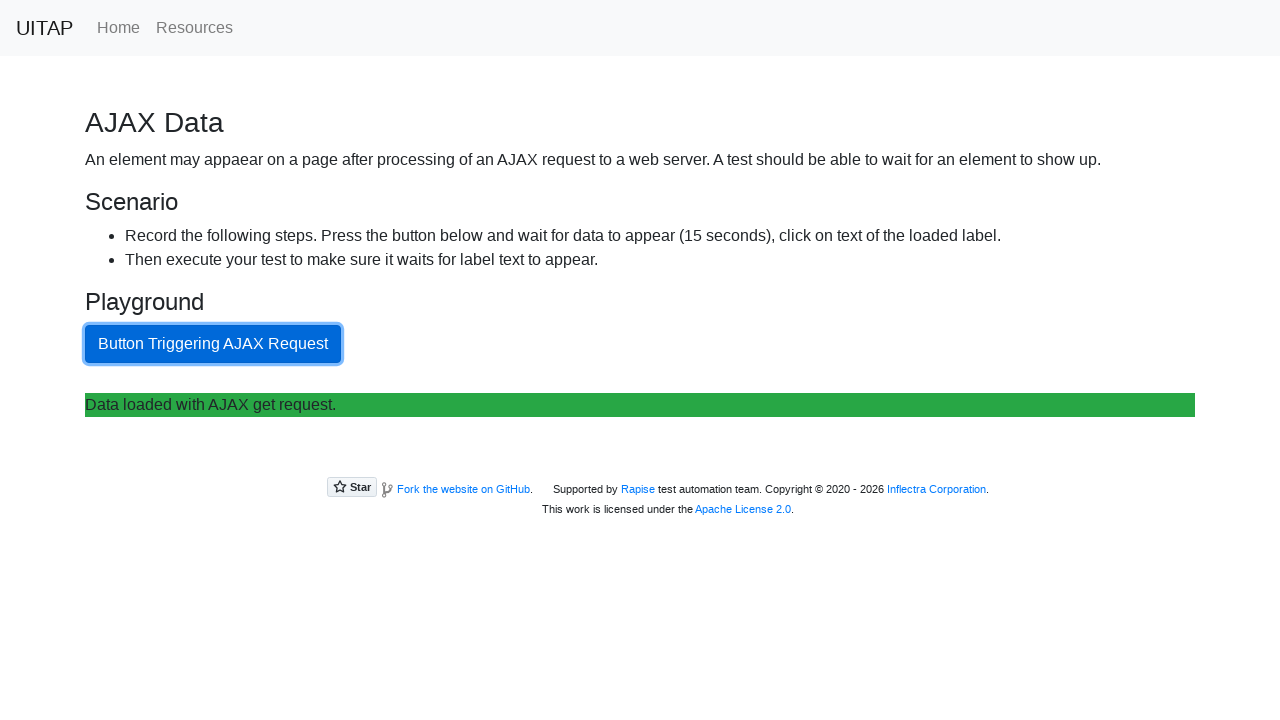

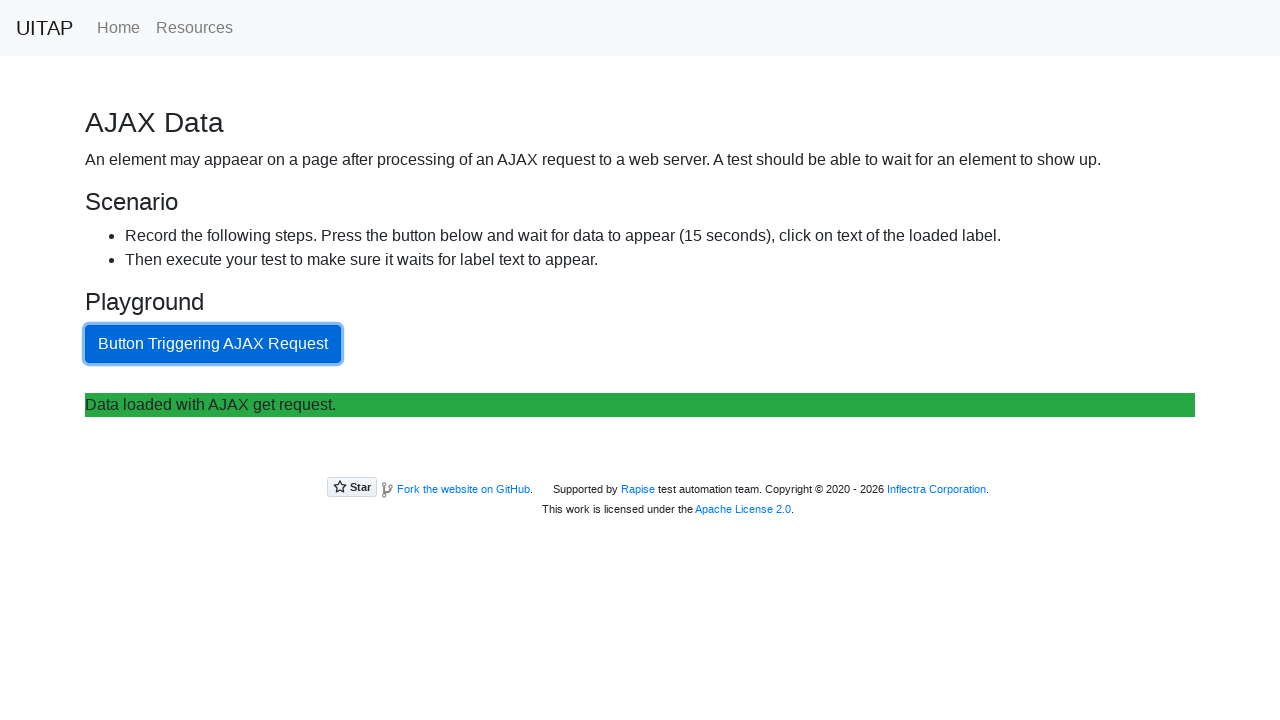